Tests JavaScript prompt alert handling by switching to an iframe, clicking a button to trigger a prompt, entering text in the alert, and accepting it

Starting URL: https://www.w3schools.com/js/tryit.asp?filename=tryjs_prompt

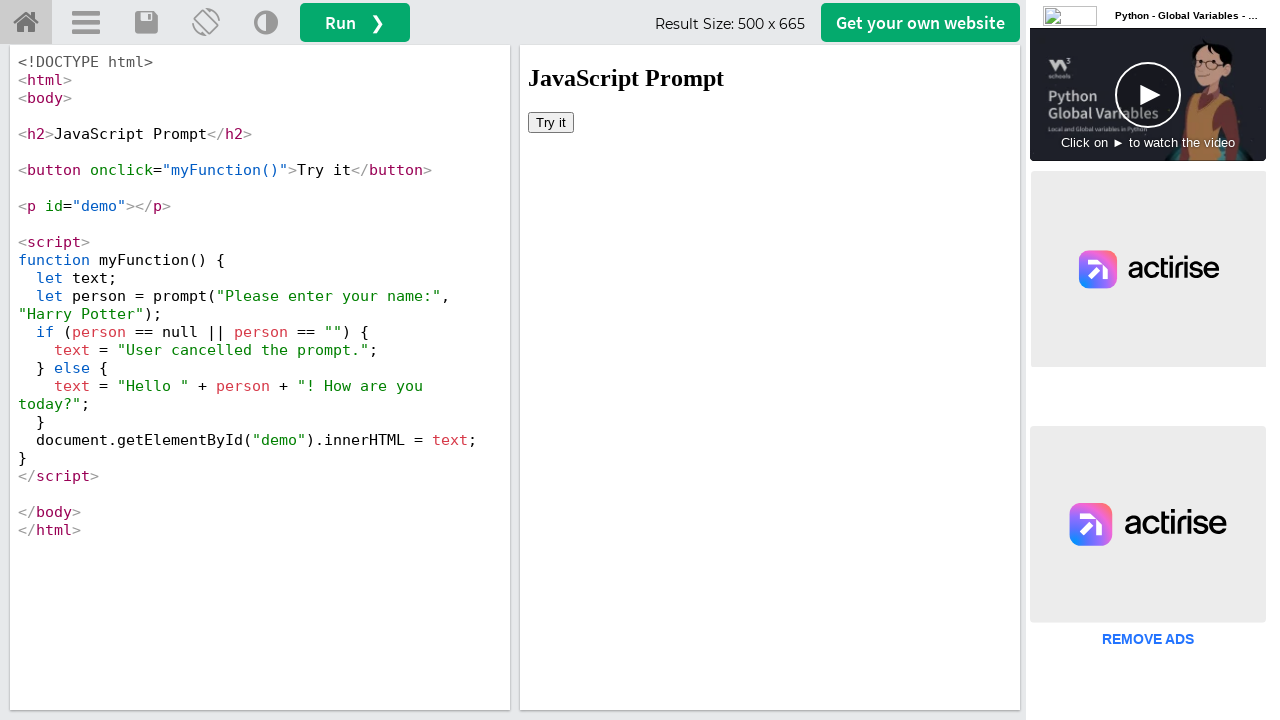

Located iframe with id 'iframeResult'
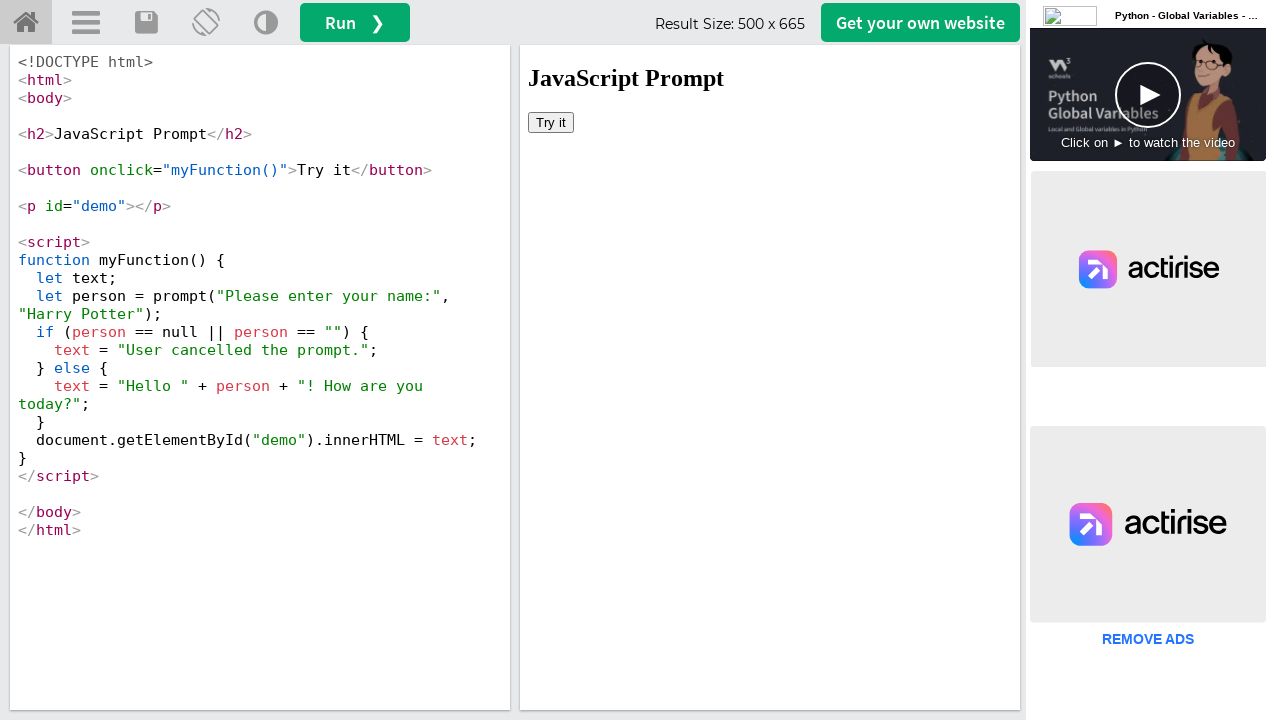

Clicked button in iframe to trigger prompt at (551, 122) on #iframeResult >> internal:control=enter-frame >> xpath=/html/body/button
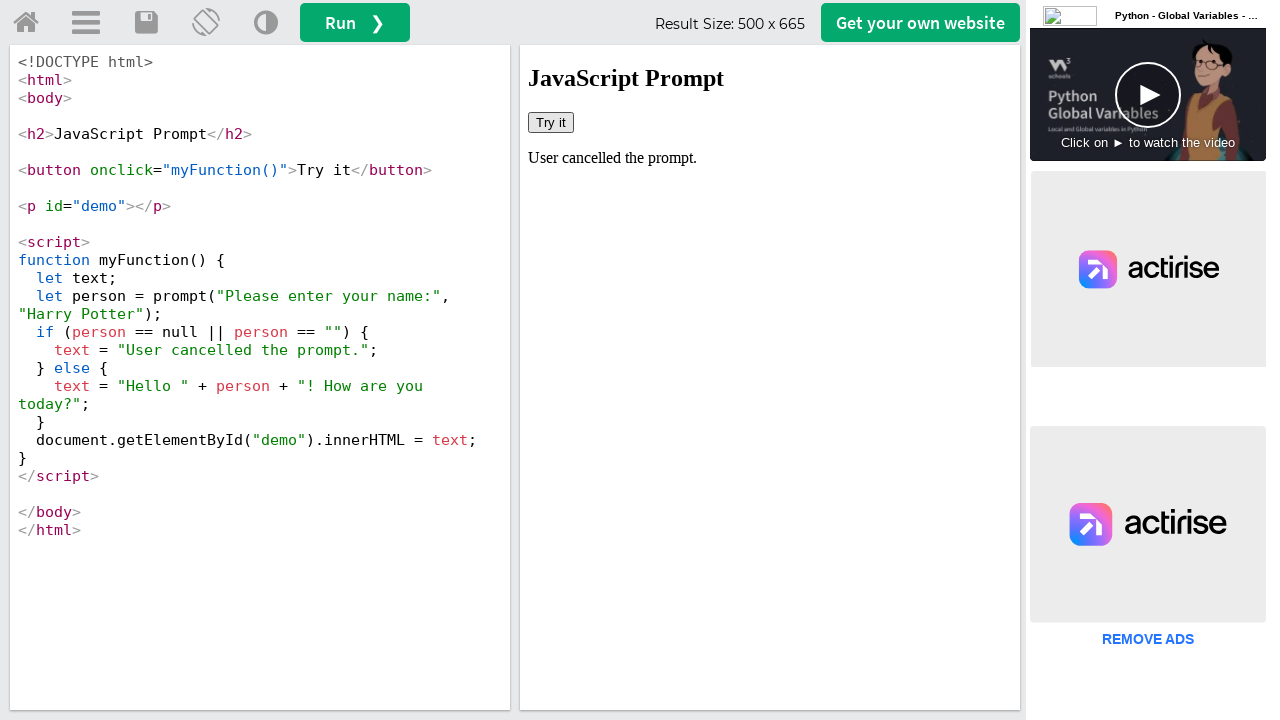

Set up dialog handler to accept prompt with text 'GK-SURESH'
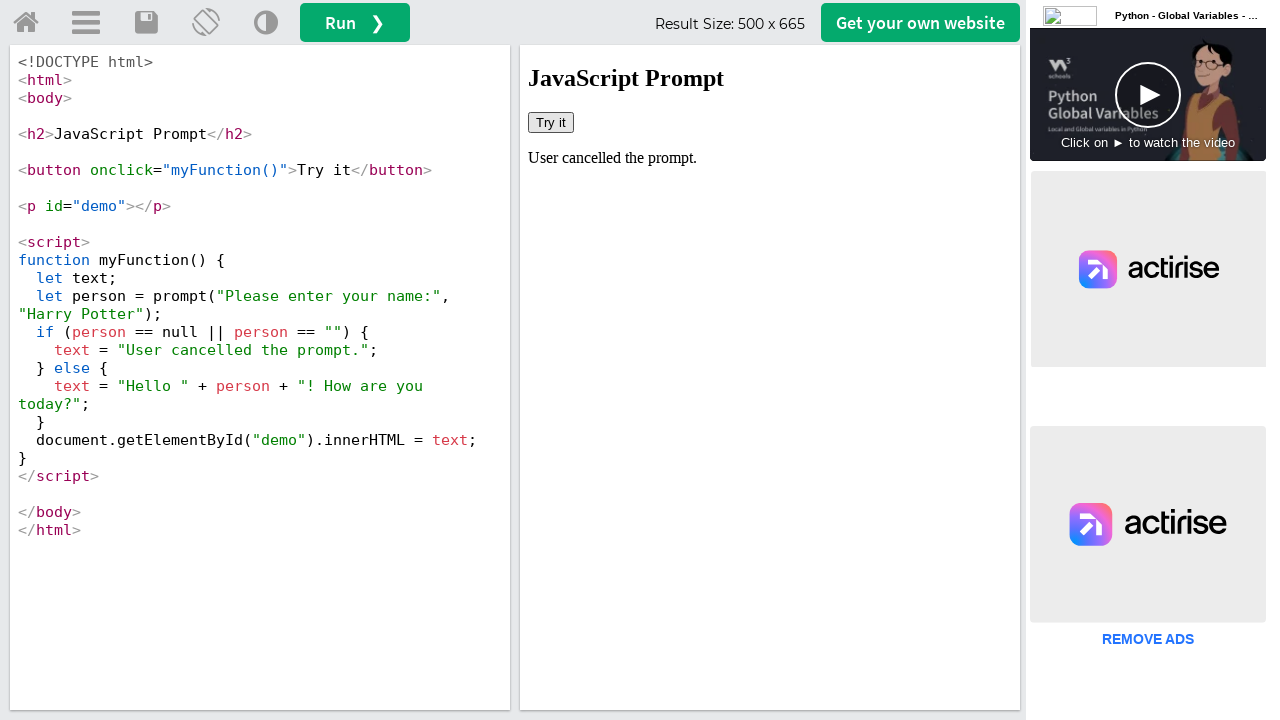

Clicked button again to trigger prompt with handler active at (551, 122) on #iframeResult >> internal:control=enter-frame >> xpath=/html/body/button
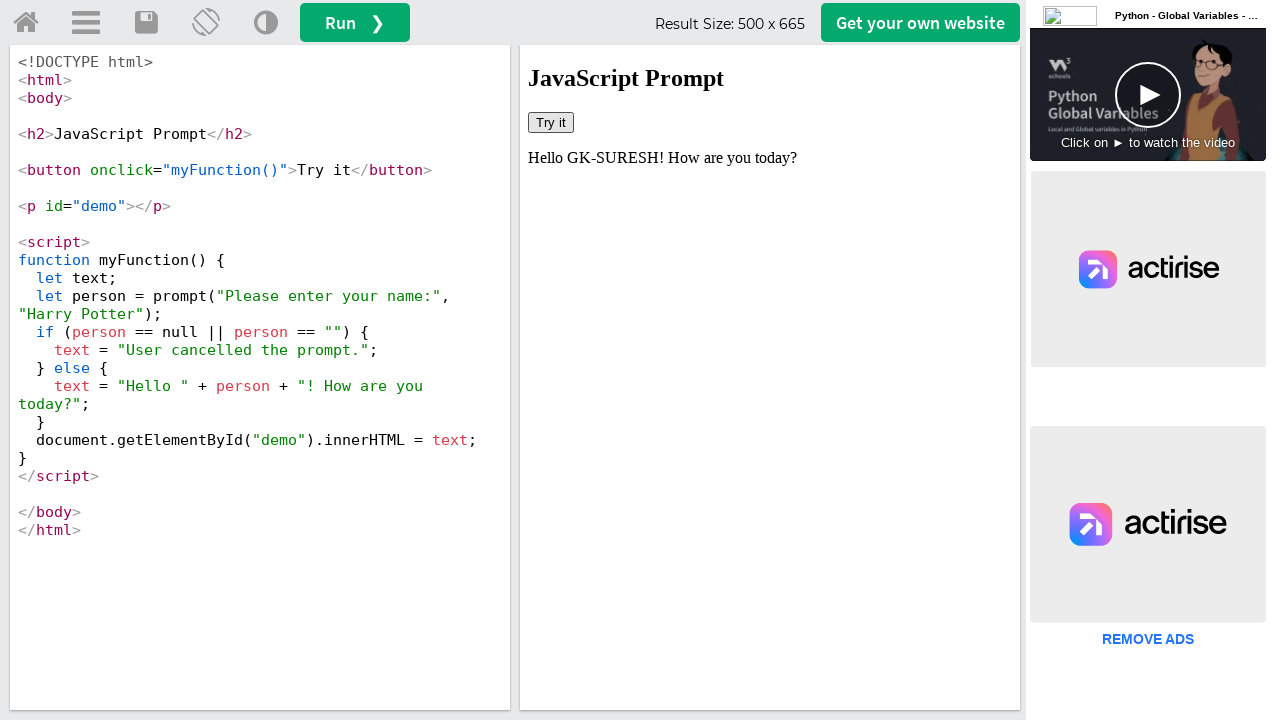

Verified result element appeared with entered text
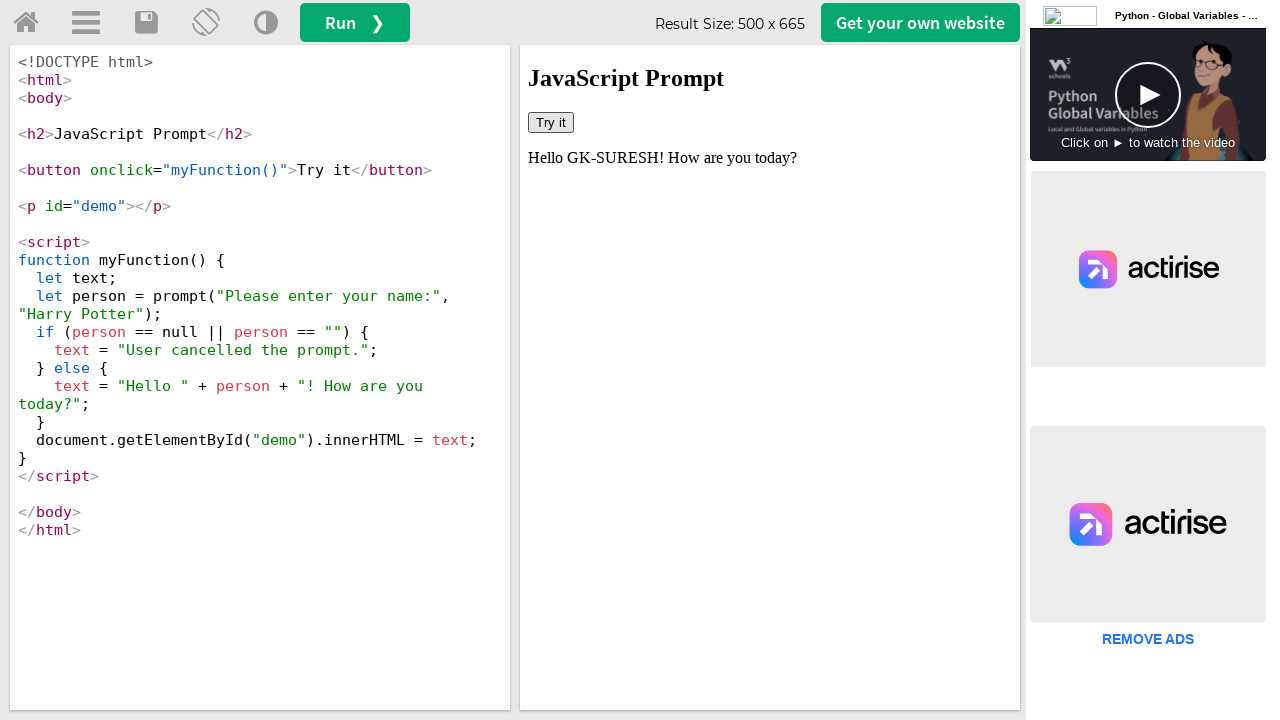

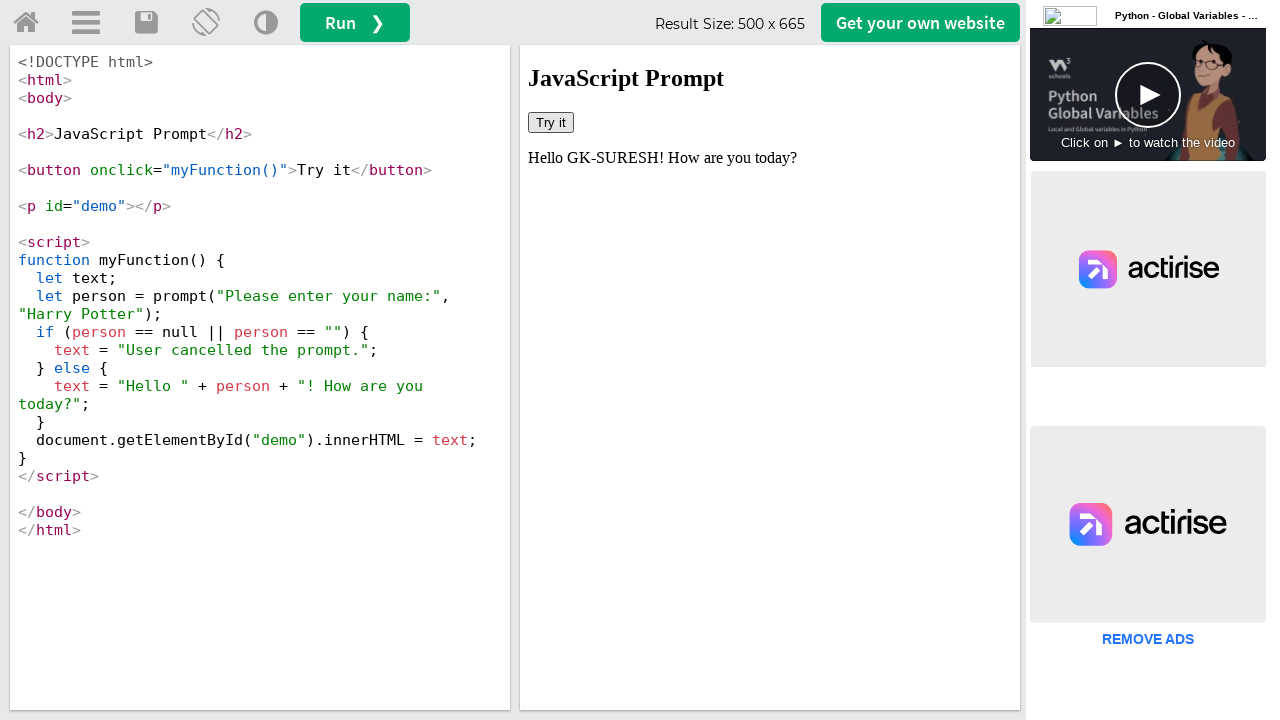